Tests keyboard-modified click actions by holding CTRL and clicking multiple list items to perform multi-selection on the jQuery UI selectable demo page.

Starting URL: https://jqueryui.com/selectable/

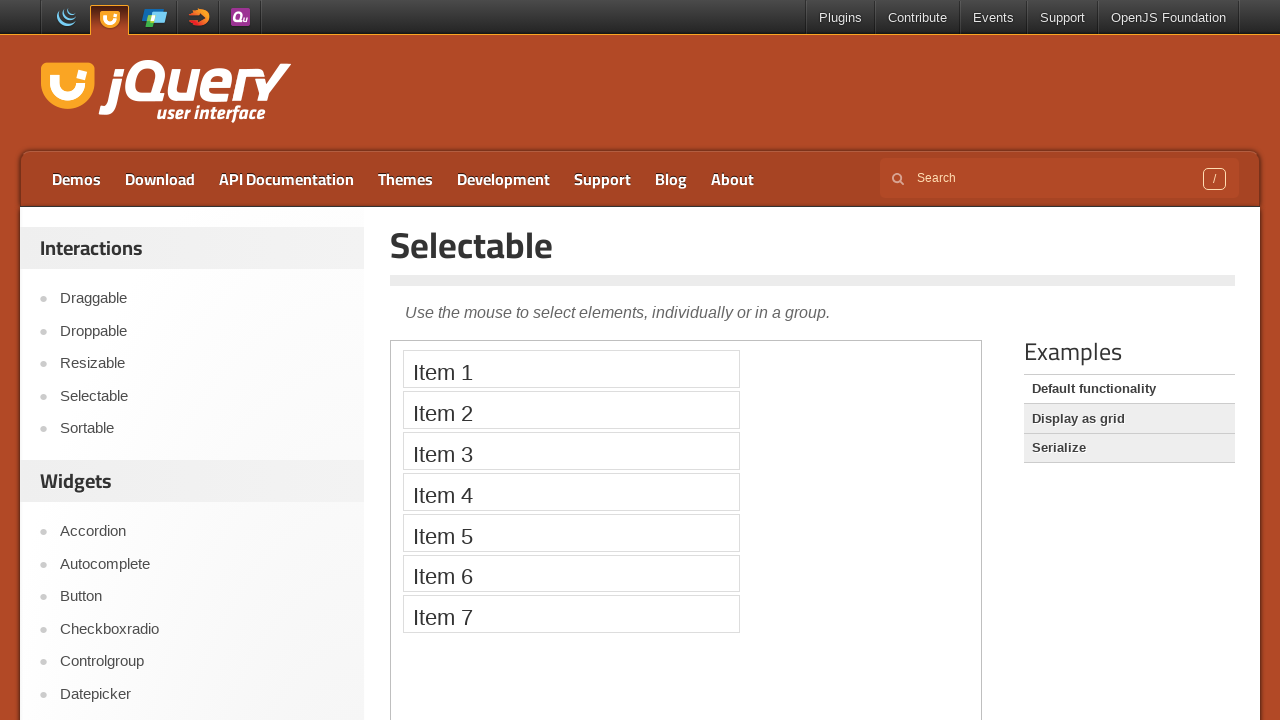

Located iframe containing the selectable demo
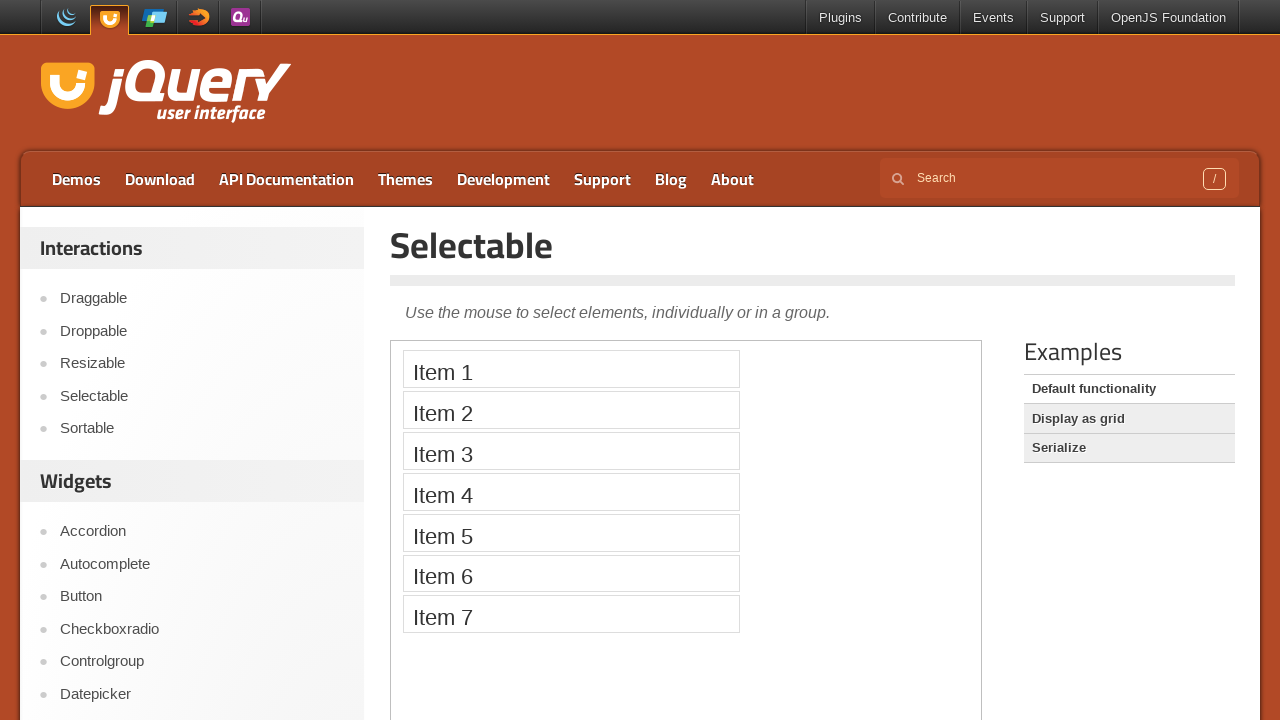

Waited for Item 1 to be visible in the selectable list
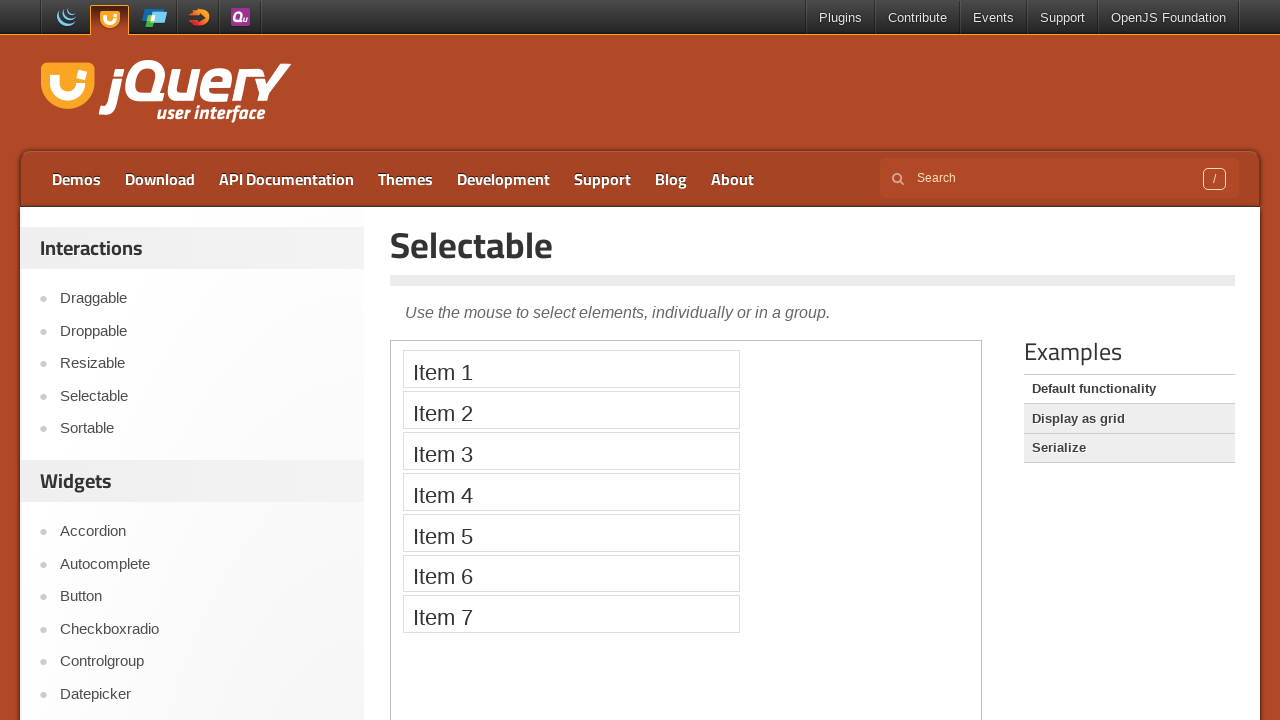

CTRL+clicked Item 1 to select it at (571, 369) on iframe.demo-frame >> internal:control=enter-frame >> xpath=//li[text()='Item 1']
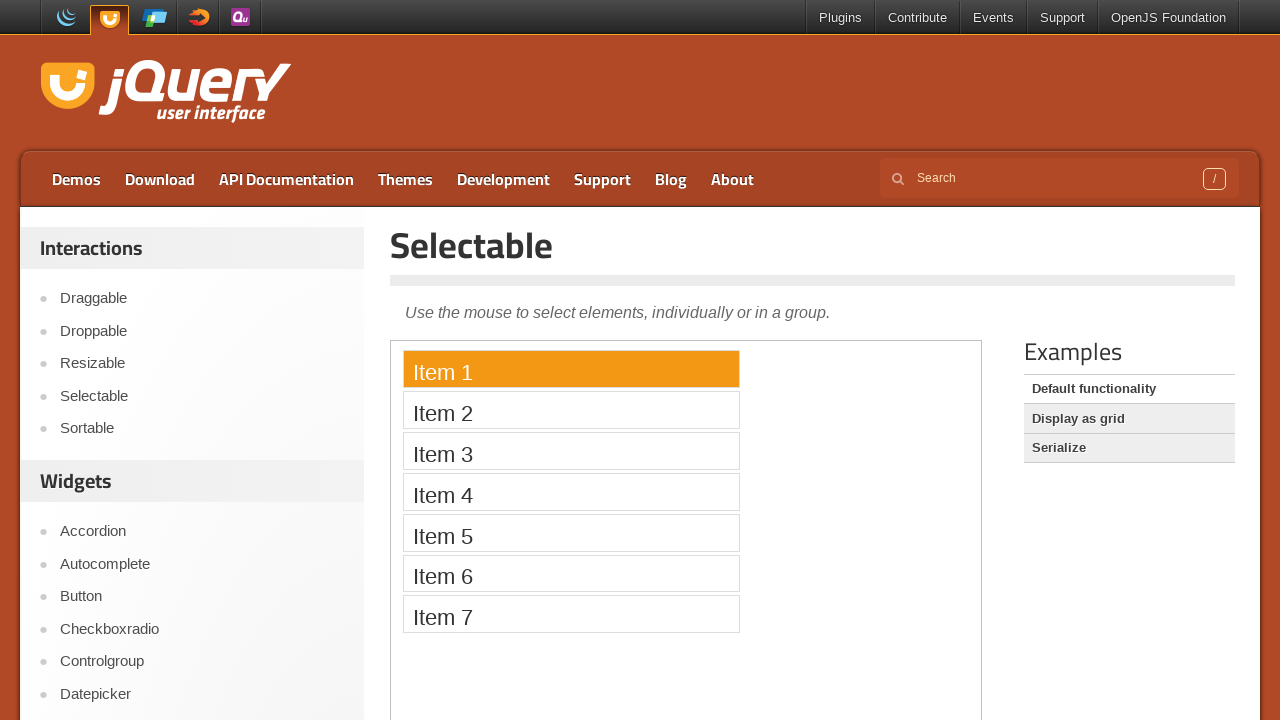

CTRL+clicked Item 2 to add to selection at (571, 410) on iframe.demo-frame >> internal:control=enter-frame >> xpath=//li[text()='Item 2']
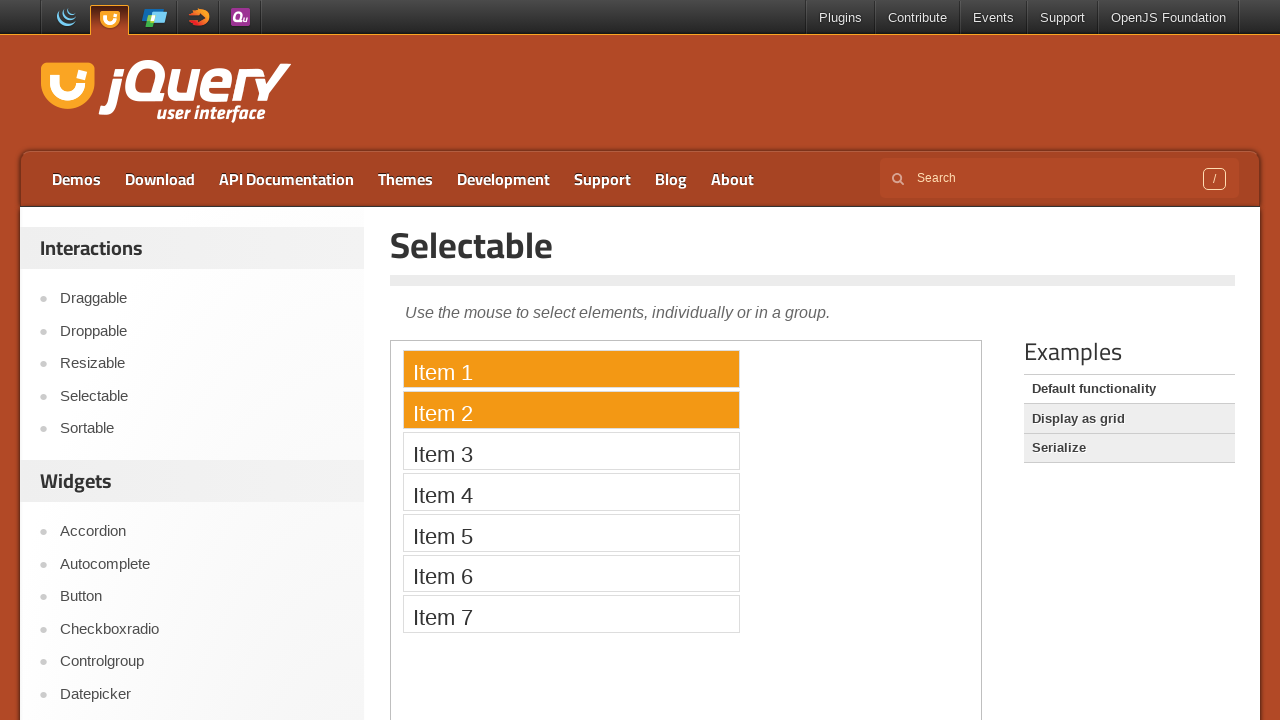

CTRL+clicked Item 3 to add to selection at (571, 451) on iframe.demo-frame >> internal:control=enter-frame >> xpath=//li[text()='Item 3']
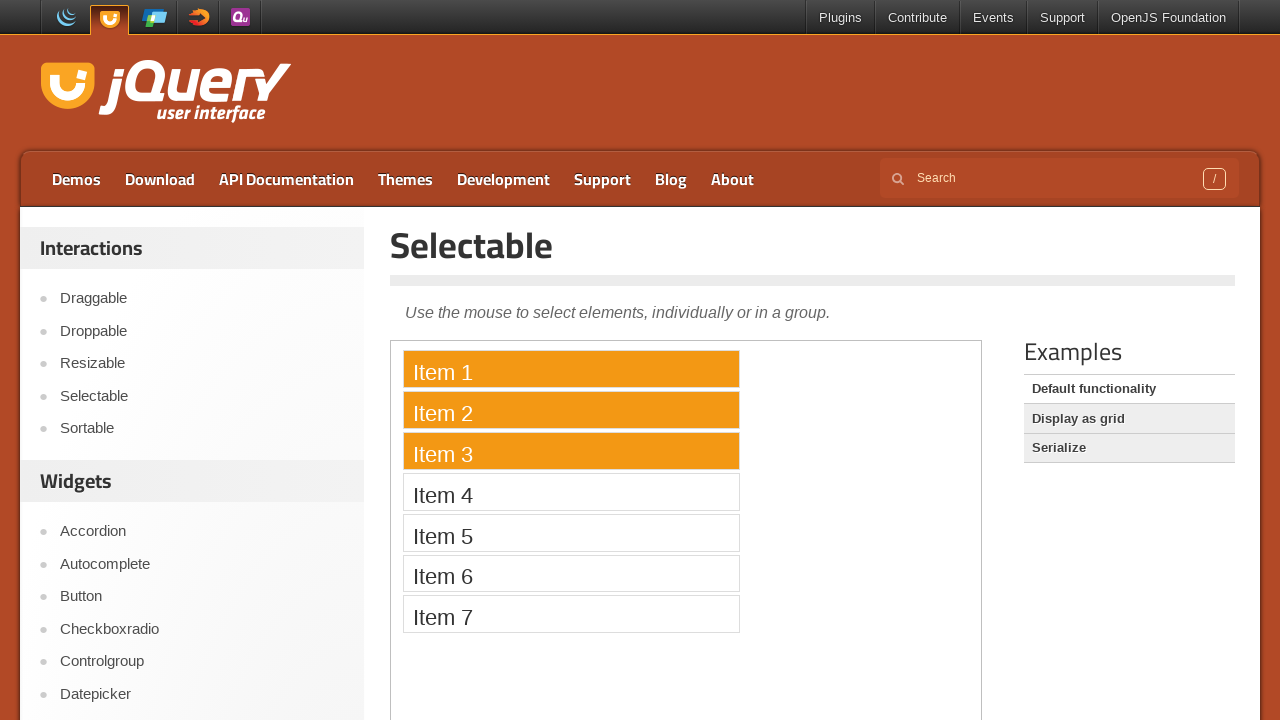

CTRL+clicked Item 4 to add to selection at (571, 492) on iframe.demo-frame >> internal:control=enter-frame >> xpath=//li[text()='Item 4']
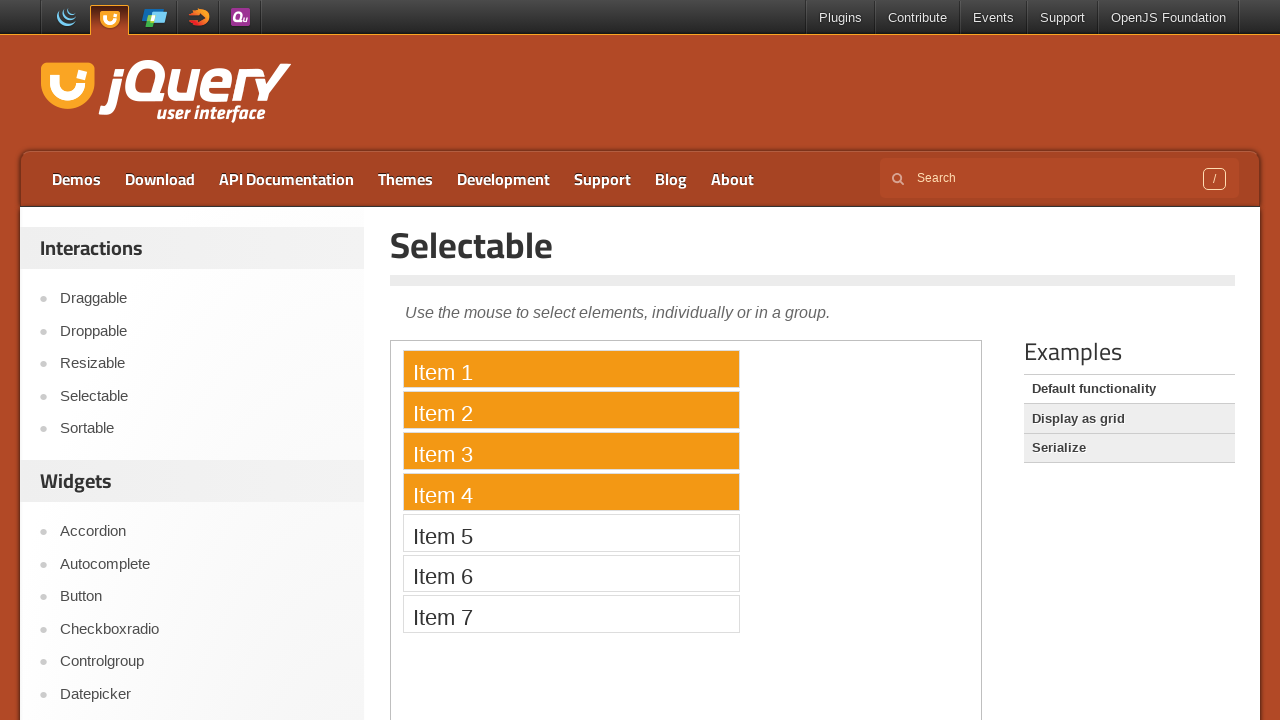

Waited 500ms for multi-selection to be finalized
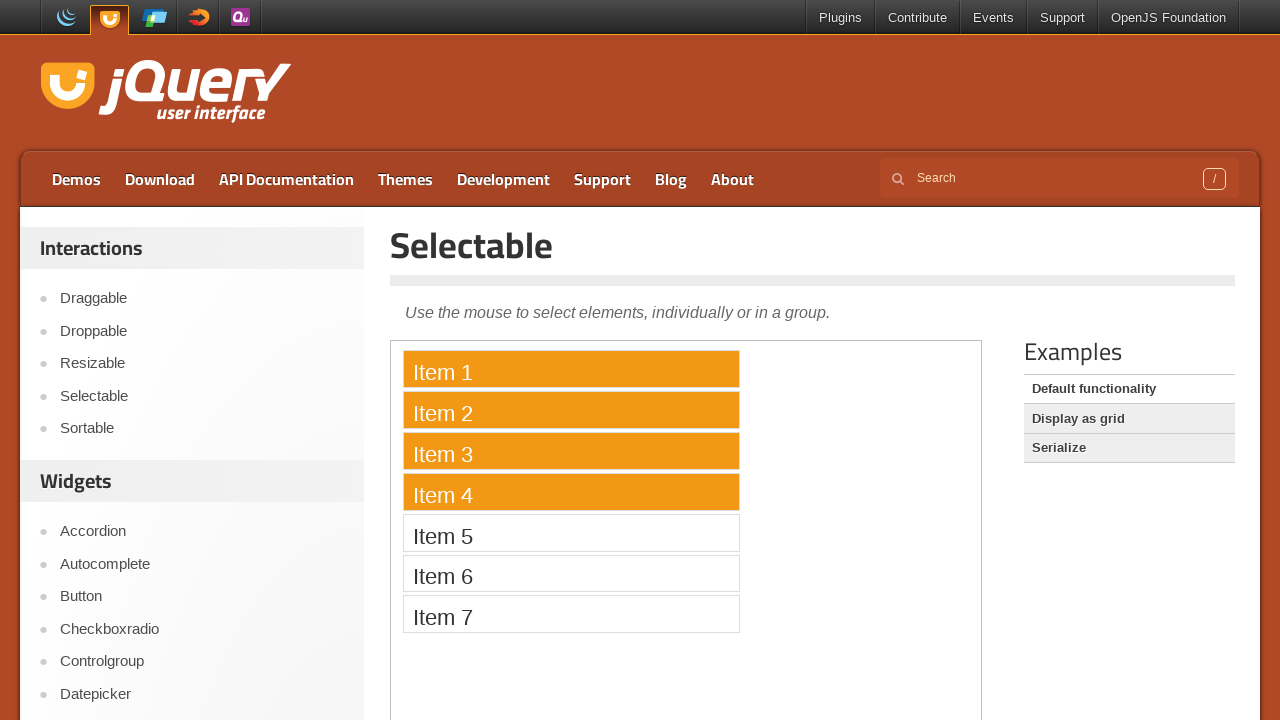

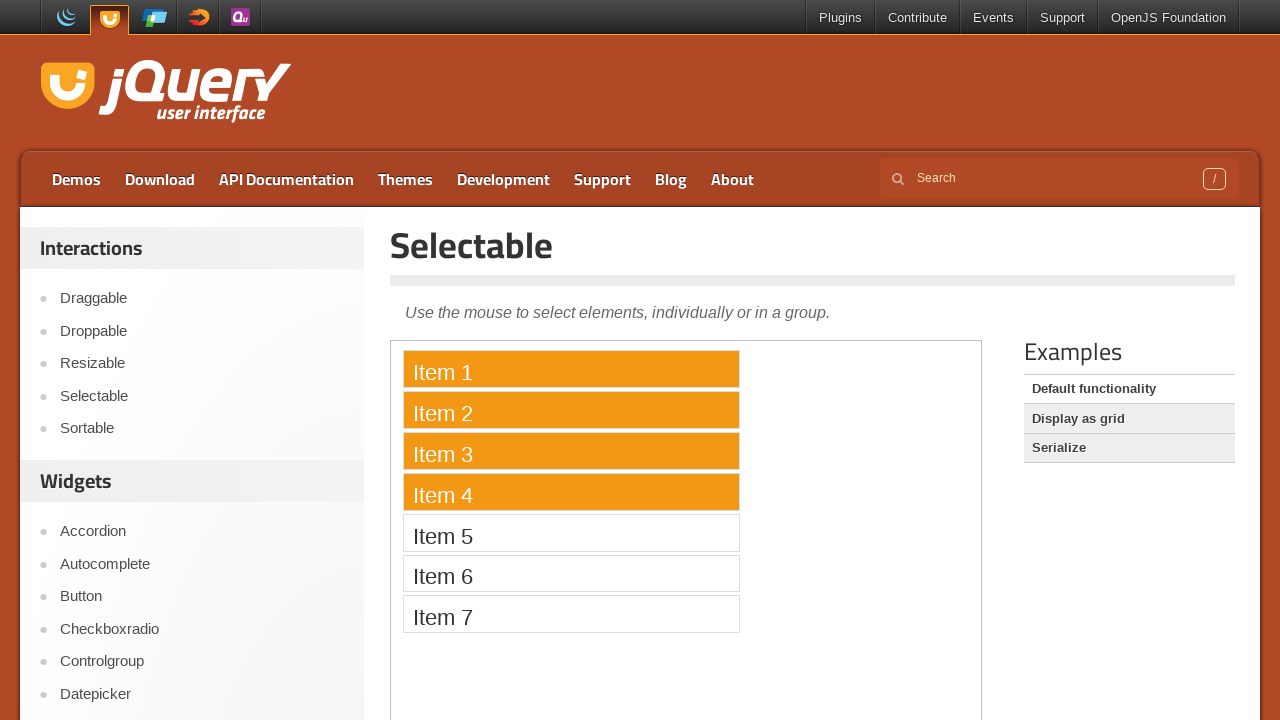